Tests form submission within an iframe by switching to the frame context, filling username and password fields, and clicking submit

Starting URL: https://demoapps.qspiders.com/ui/frames?sublist=0

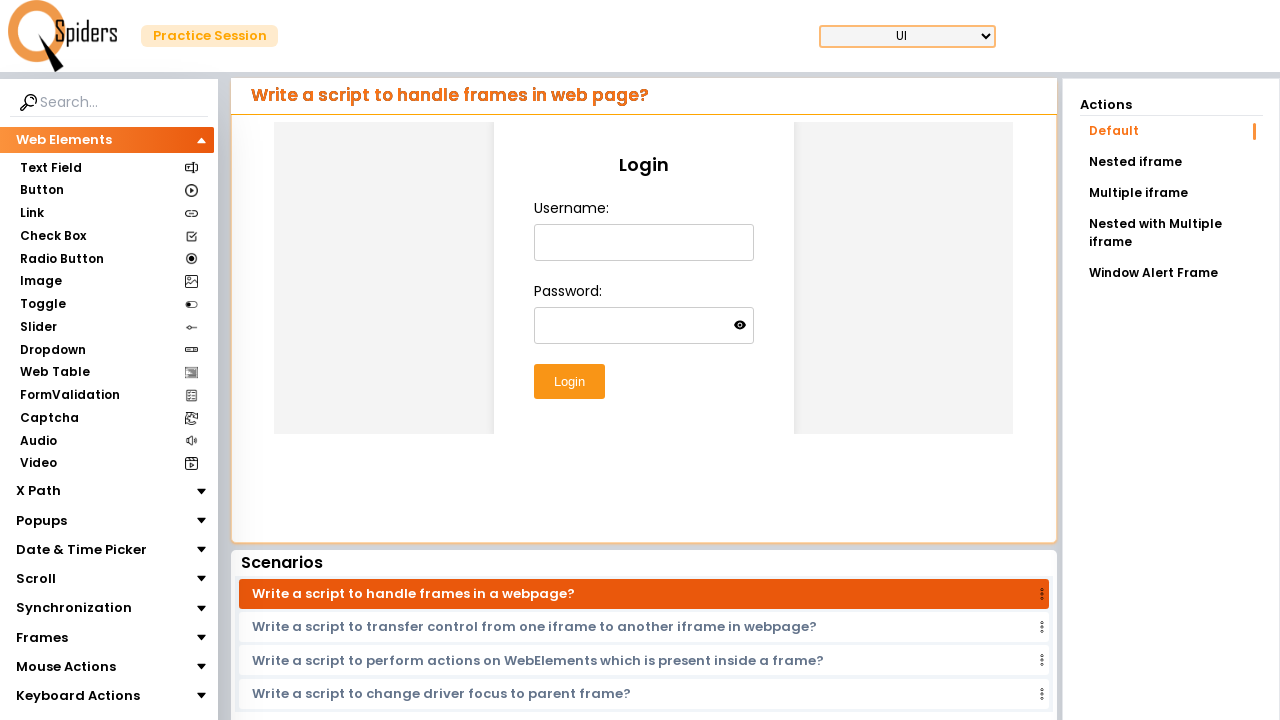

Waited for iframe element with class 'w-full h-96' to be visible
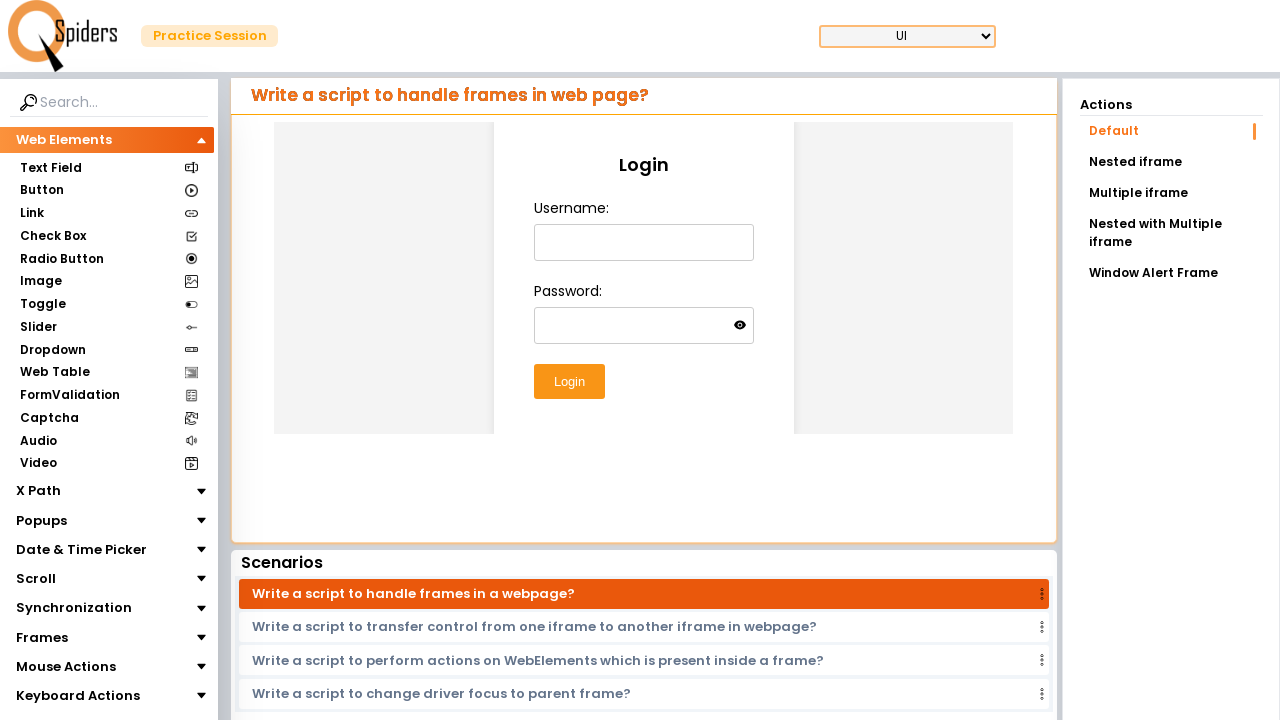

Switched to iframe context
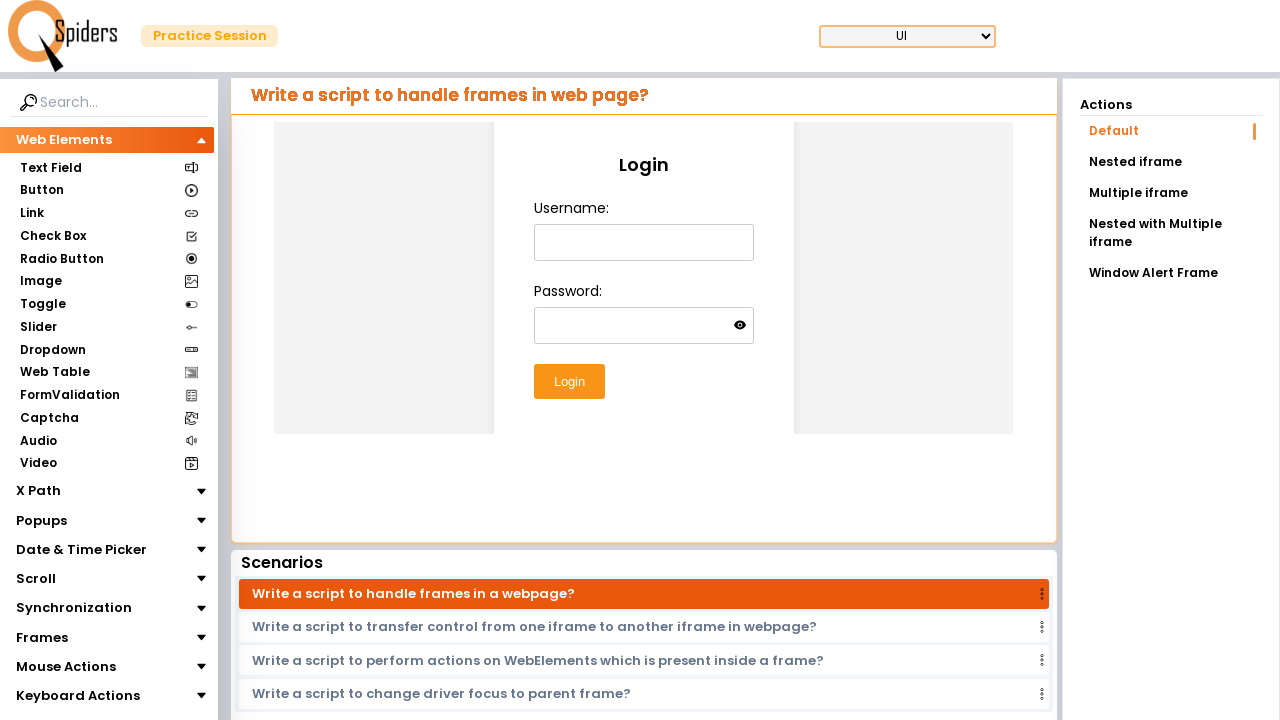

Filled username field with 'hello' on (//div[@class='frame-root']//input)[1]
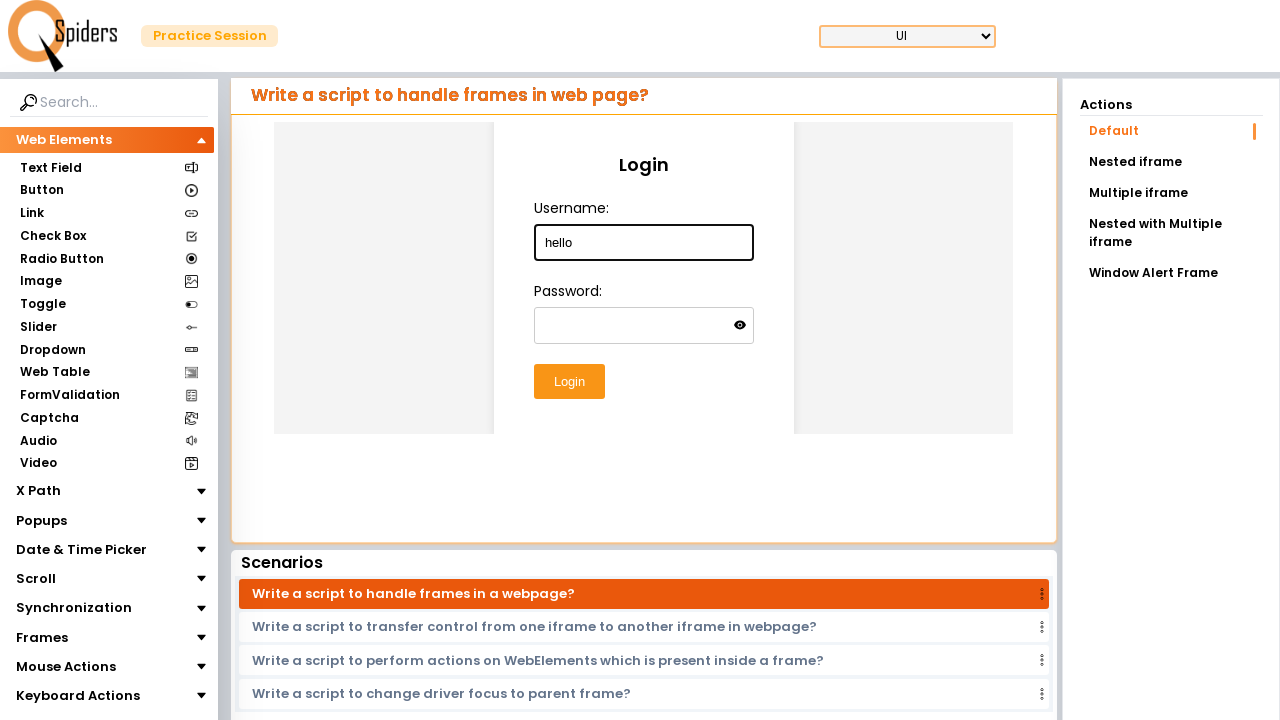

Filled password field with 'BYEBYEBYE' on #password
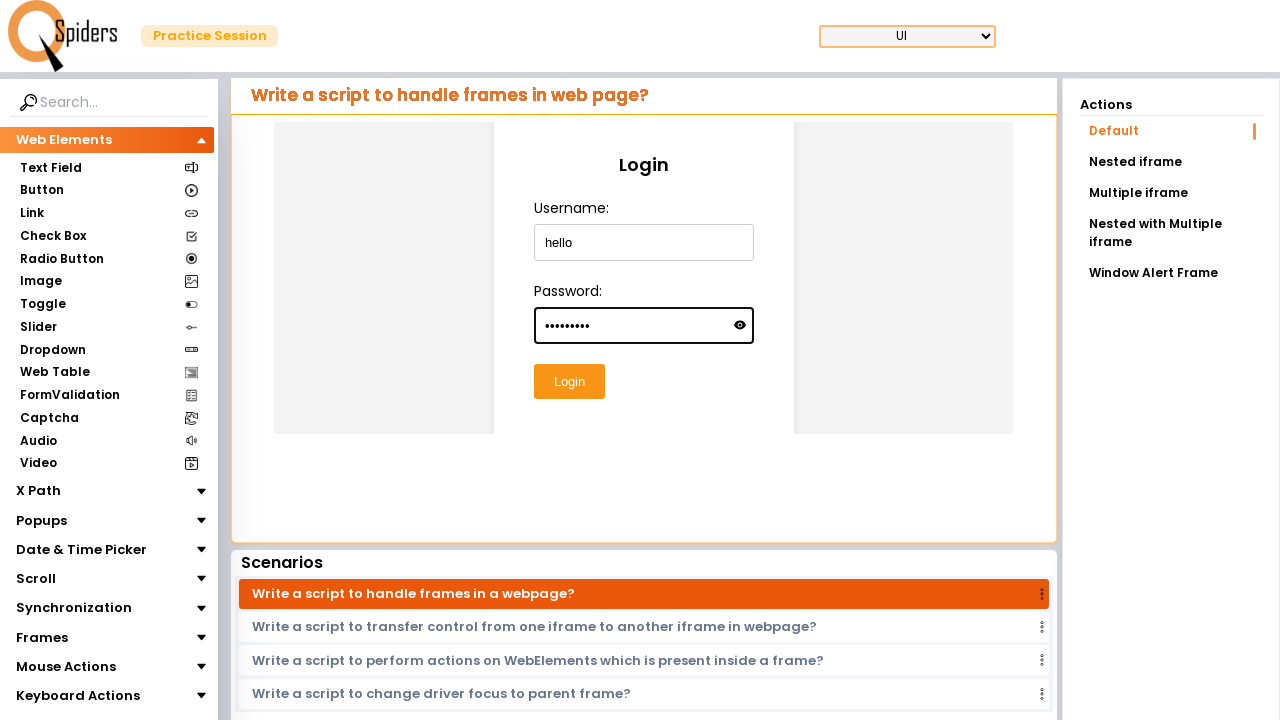

Clicked submit button within the iframe at (569, 382) on #submitButton
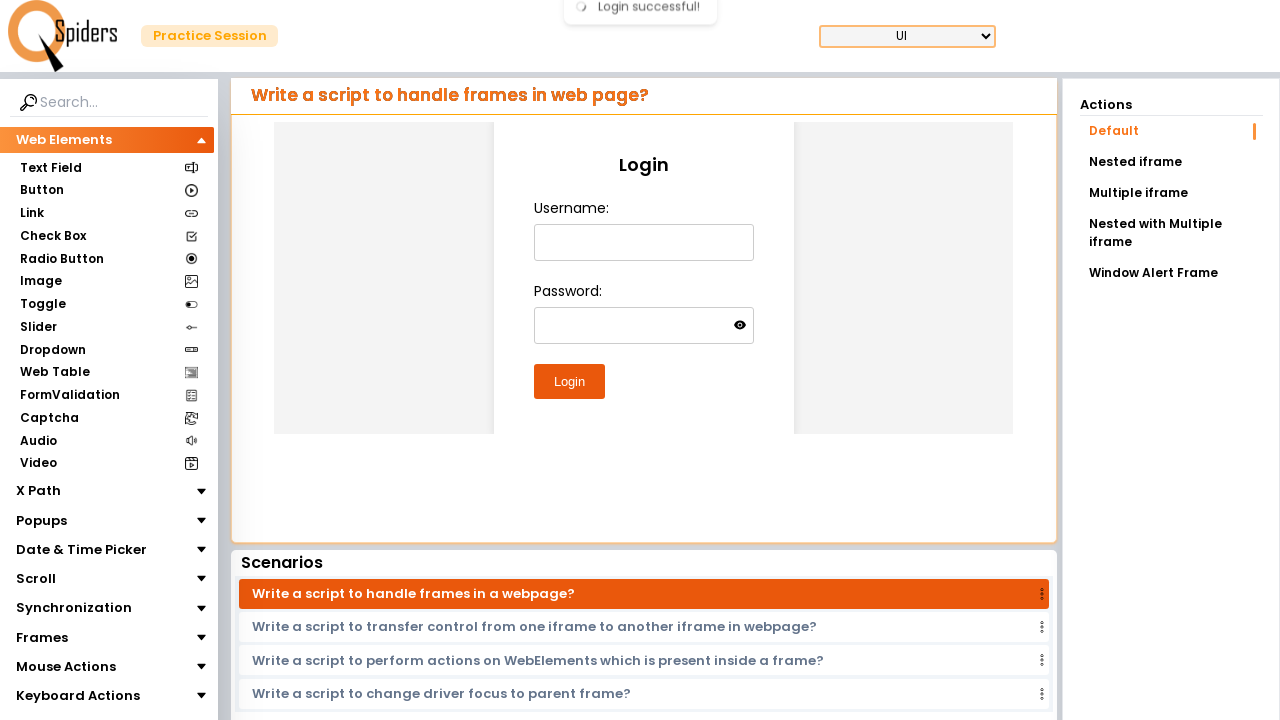

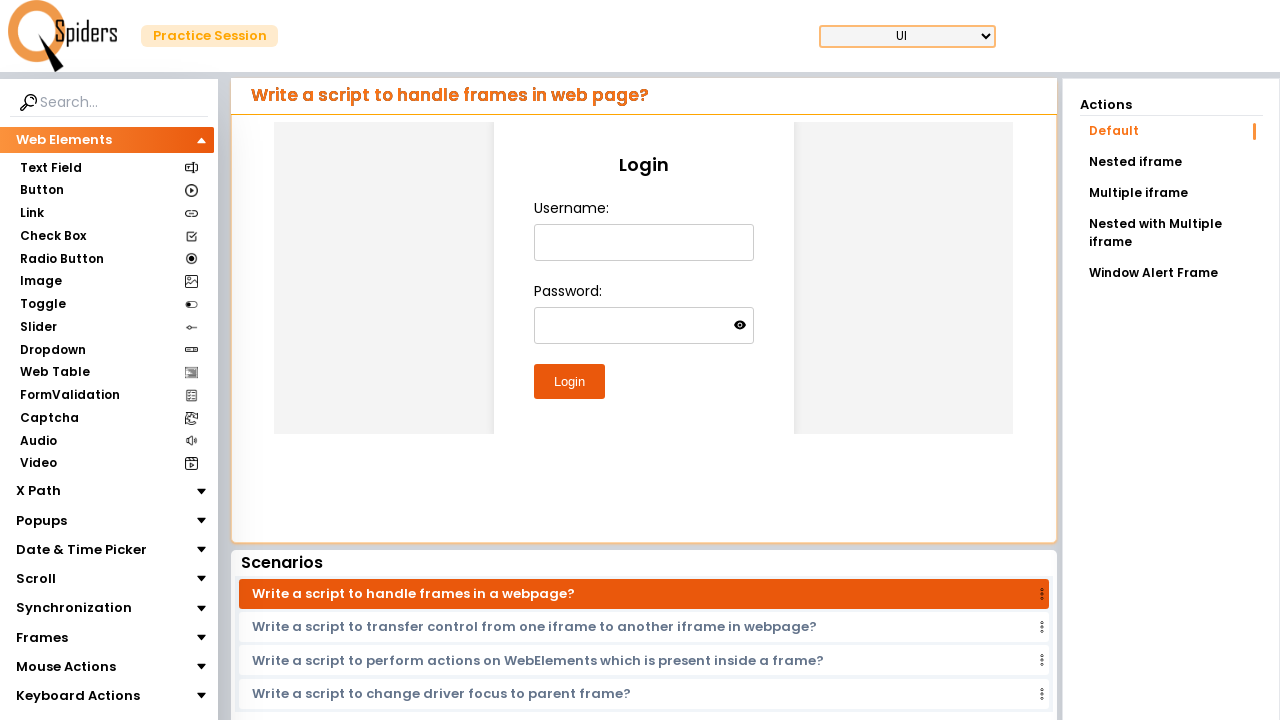